Tests adding a new todo item and then editing it by double-clicking, changing the text, and verifying the update was successful.

Starting URL: https://example.cypress.io/todo#/

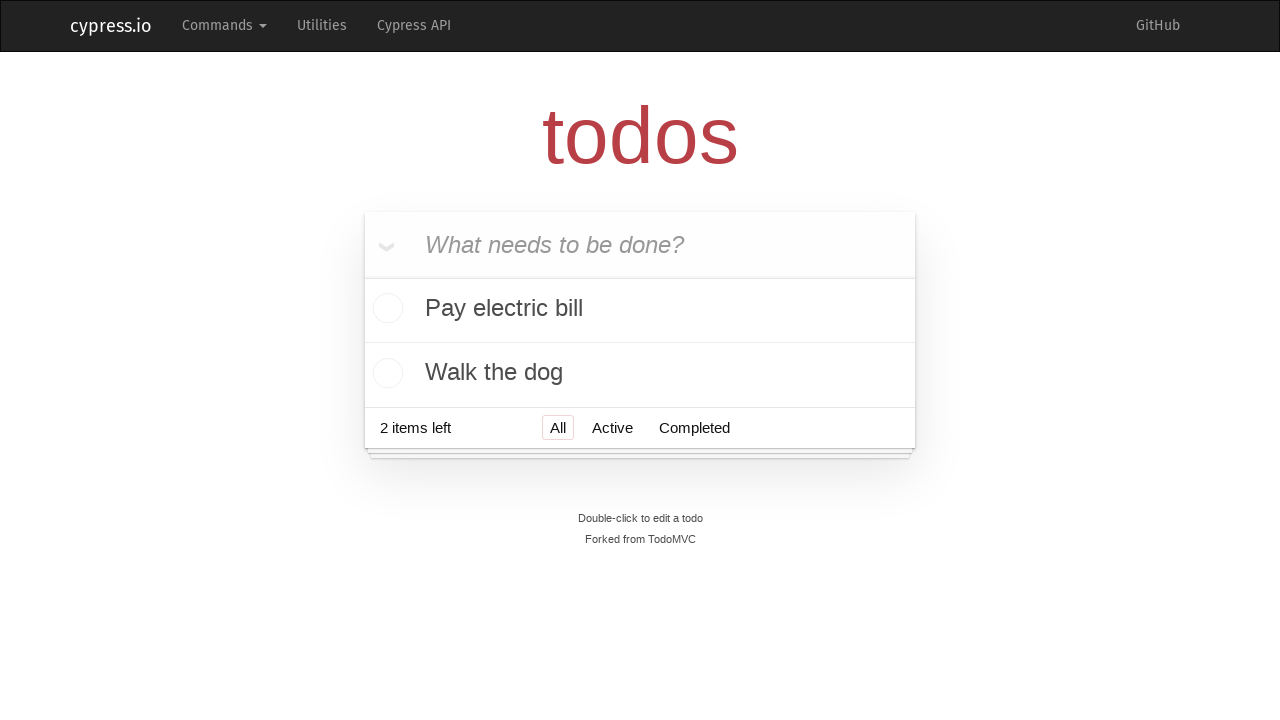

Filled new todo input field with 'Pay for power' on .new-todo
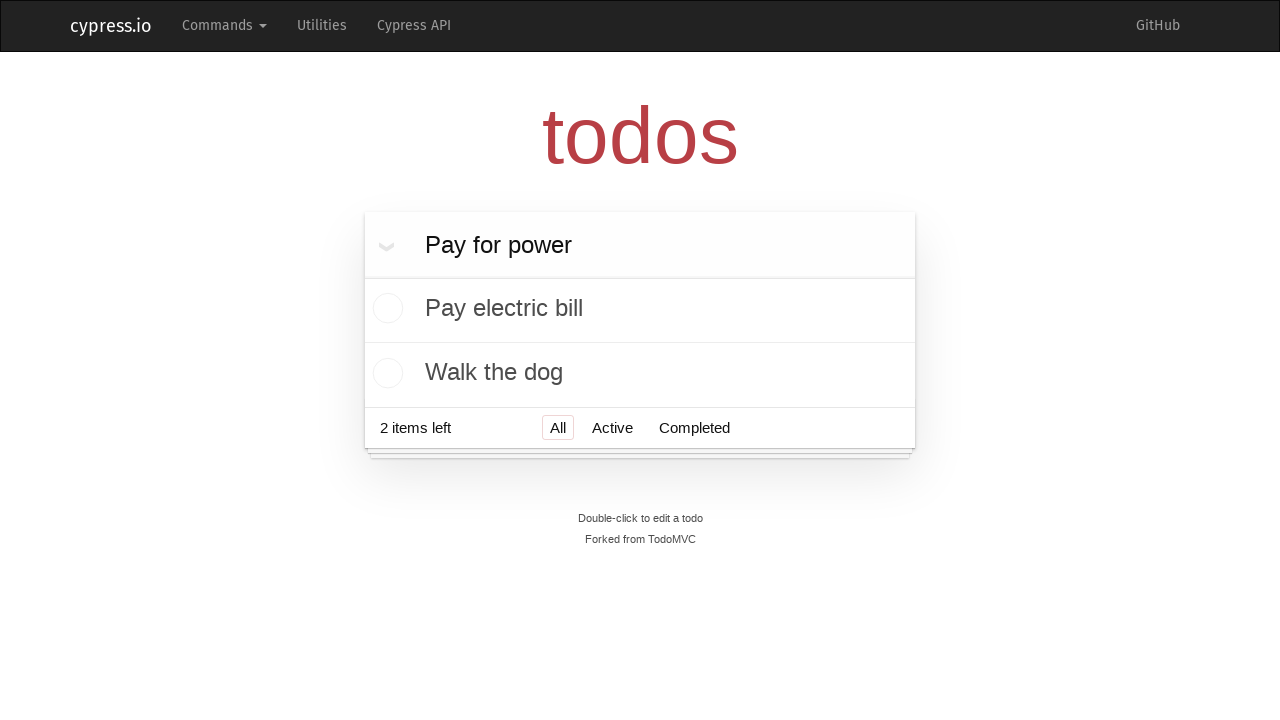

Pressed Enter to add the new todo item on .new-todo
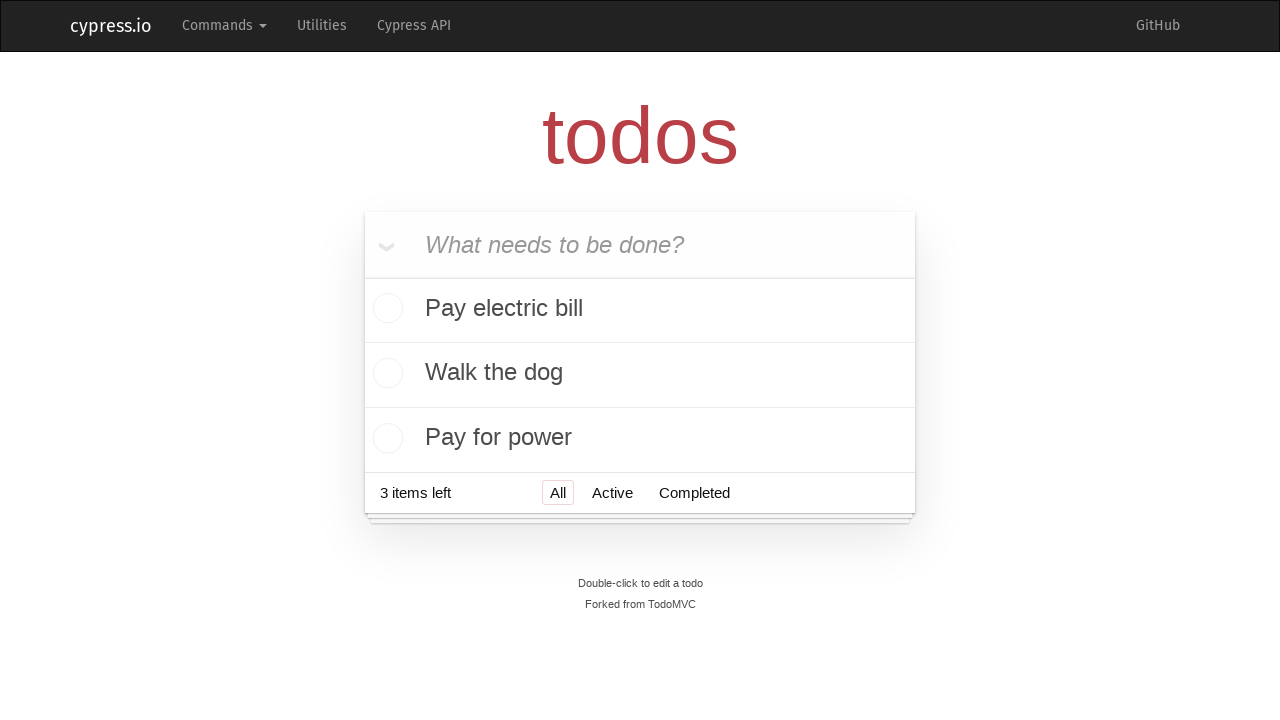

Todo entry 'Pay for power' successfully added and visible in the list
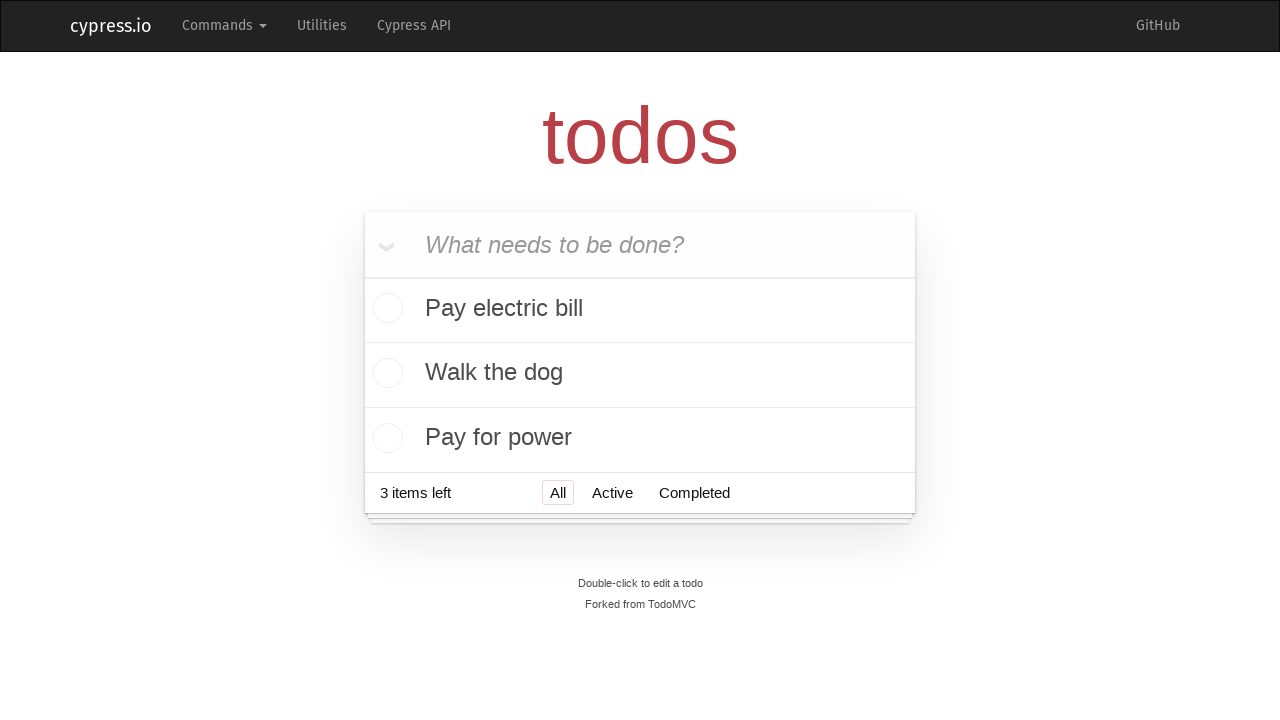

Double-clicked on the todo entry to enter edit mode at (640, 438) on .todo-list label:has-text("Pay for power")
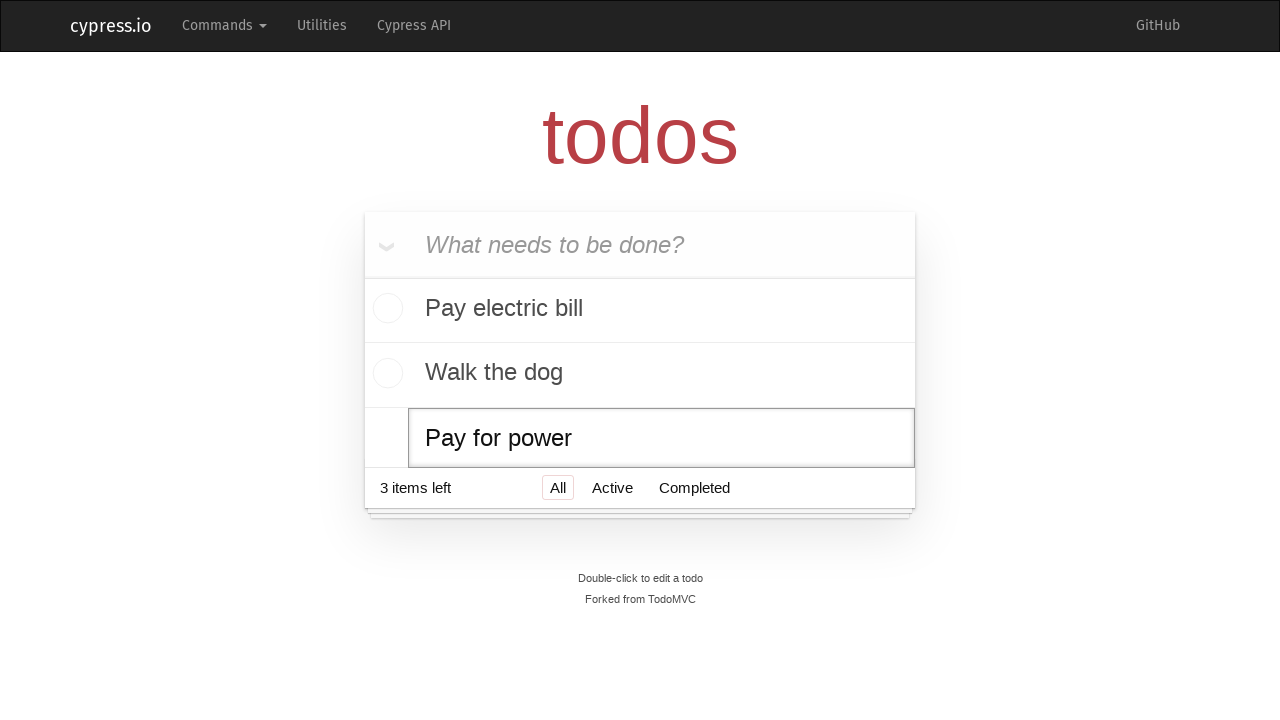

Changed todo text from 'Pay for power' to 'pay power' on .edit
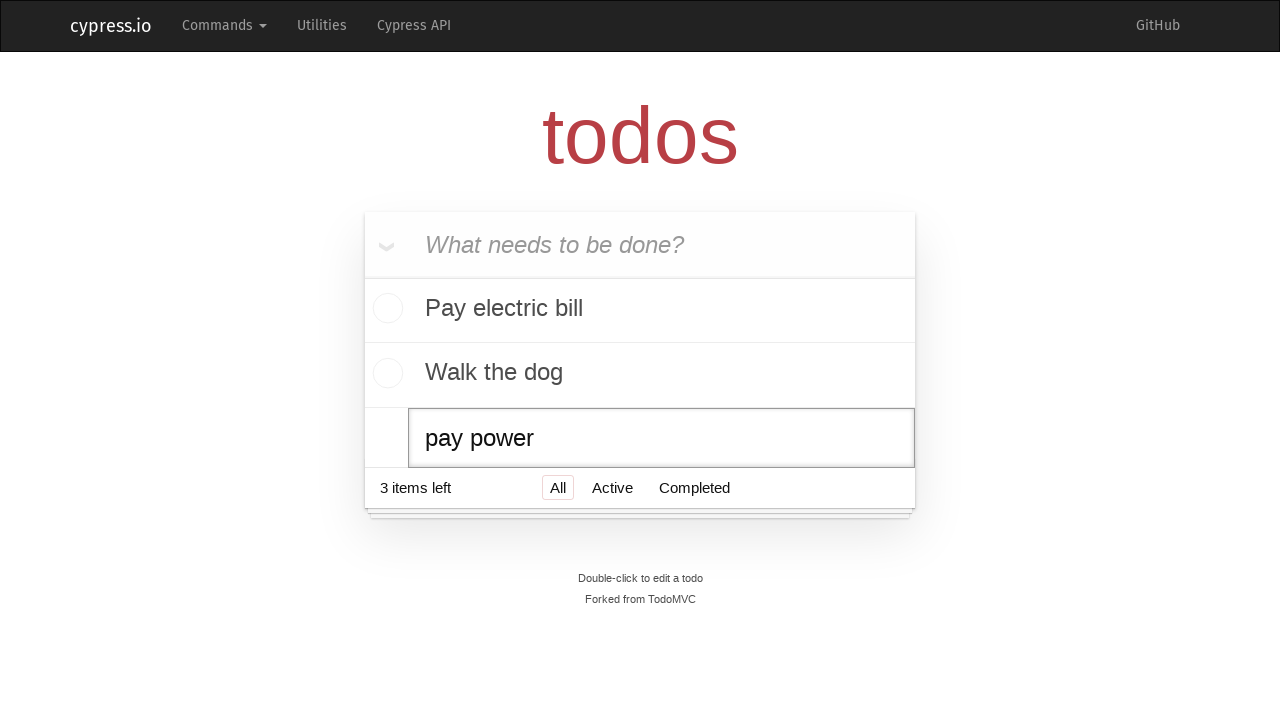

Pressed Enter to confirm the edit on .edit
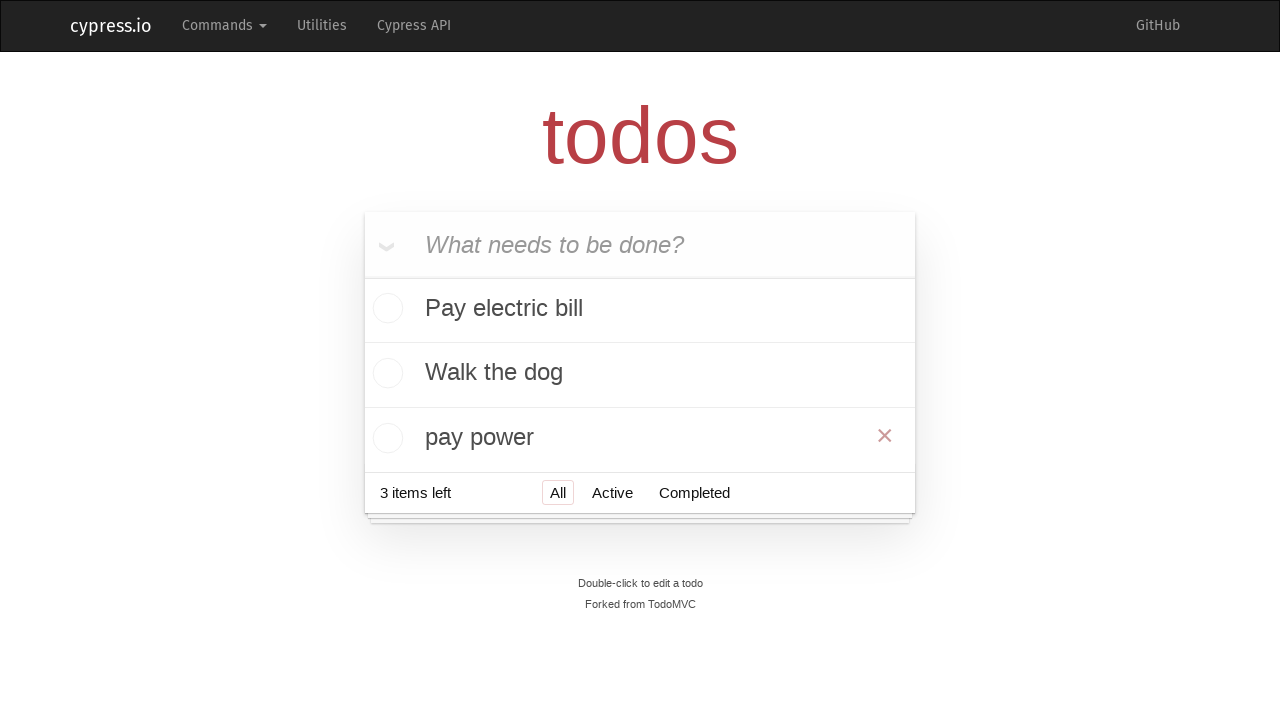

Edited todo entry 'pay power' is now visible in the list
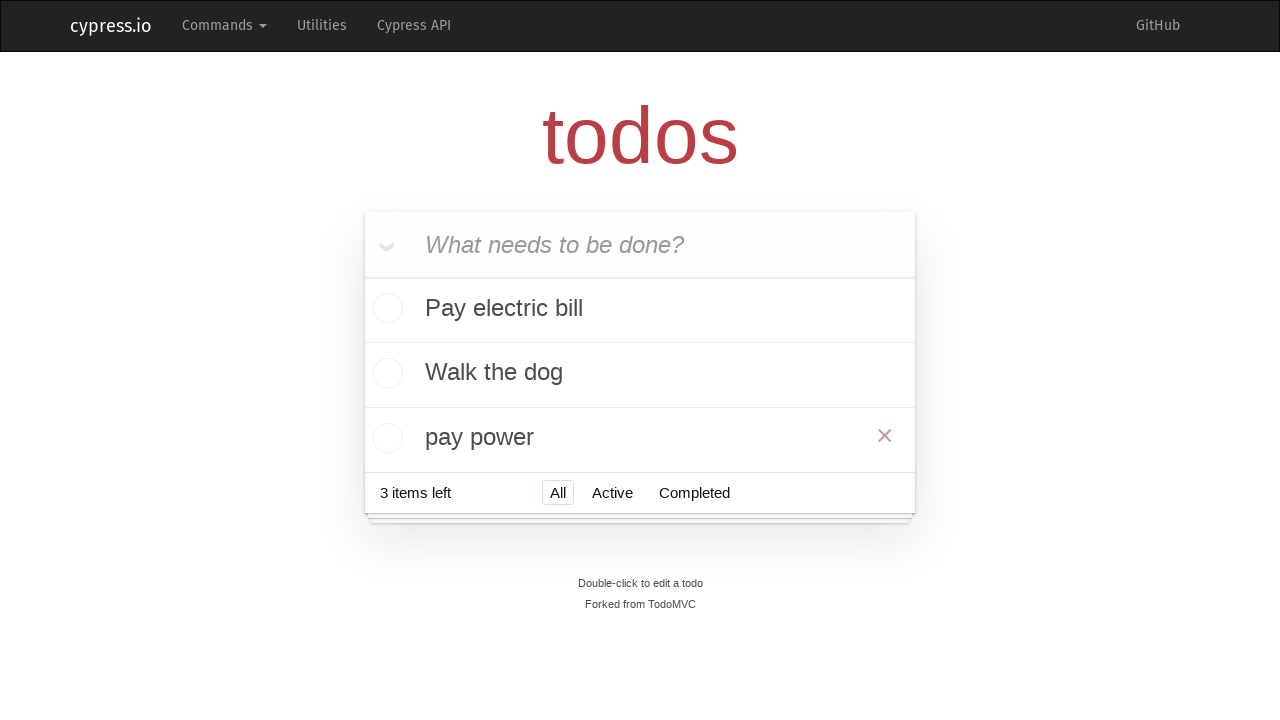

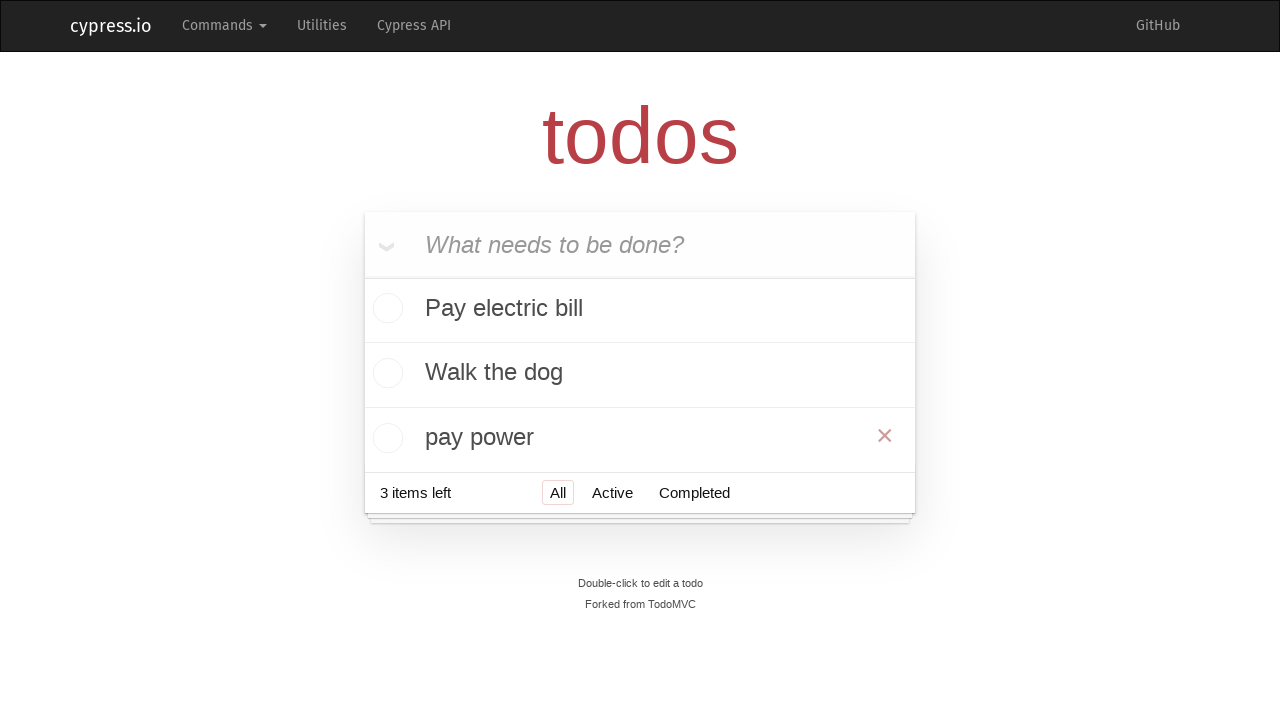